Tests closing an alert popup by navigating to the alerts page, triggering an alert, and accepting it

Starting URL: https://practice-automation.com/popups/

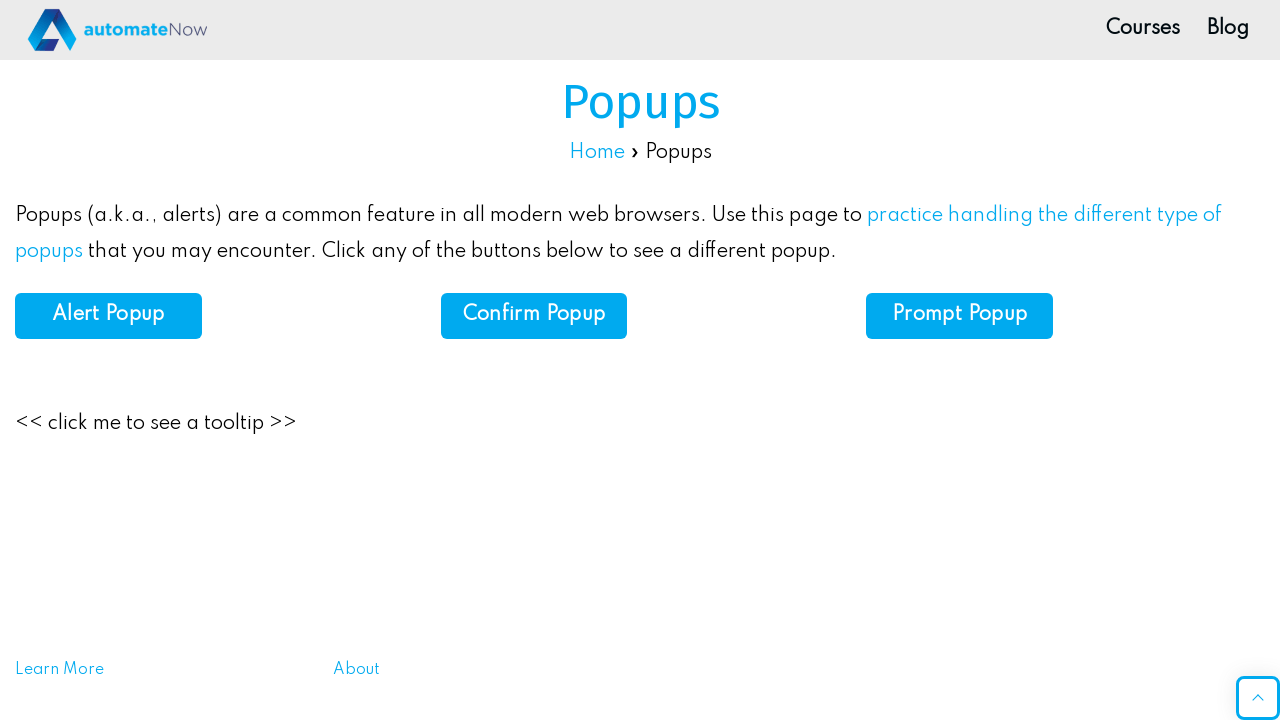

Navigated to popups practice page
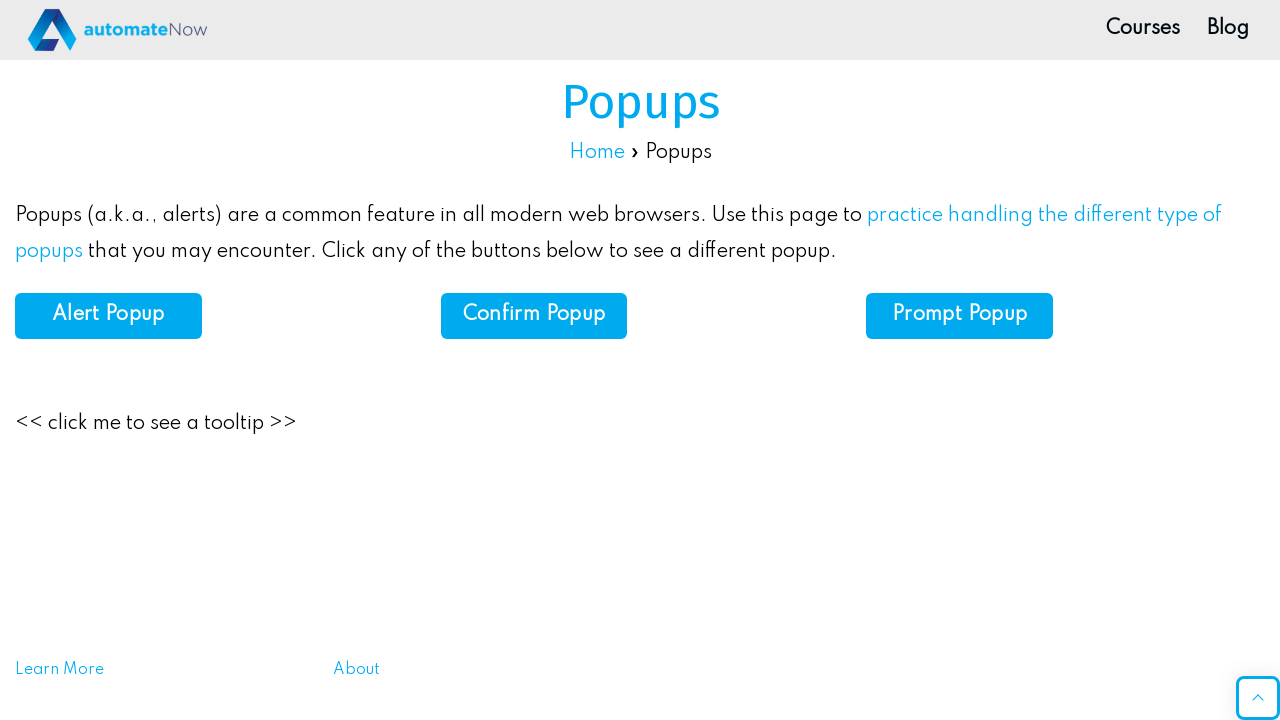

Clicked button to trigger alert popup at (108, 316) on xpath=//*[@id="alert"]
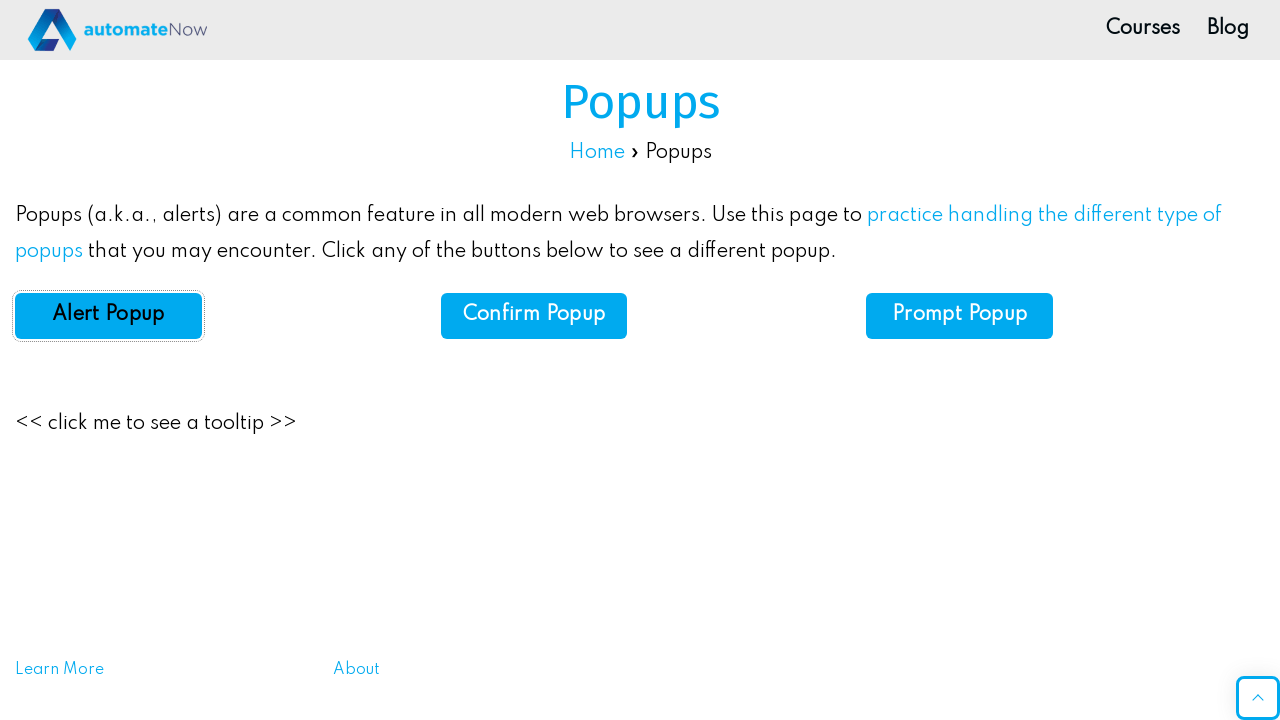

Set up dialog handler to accept alerts
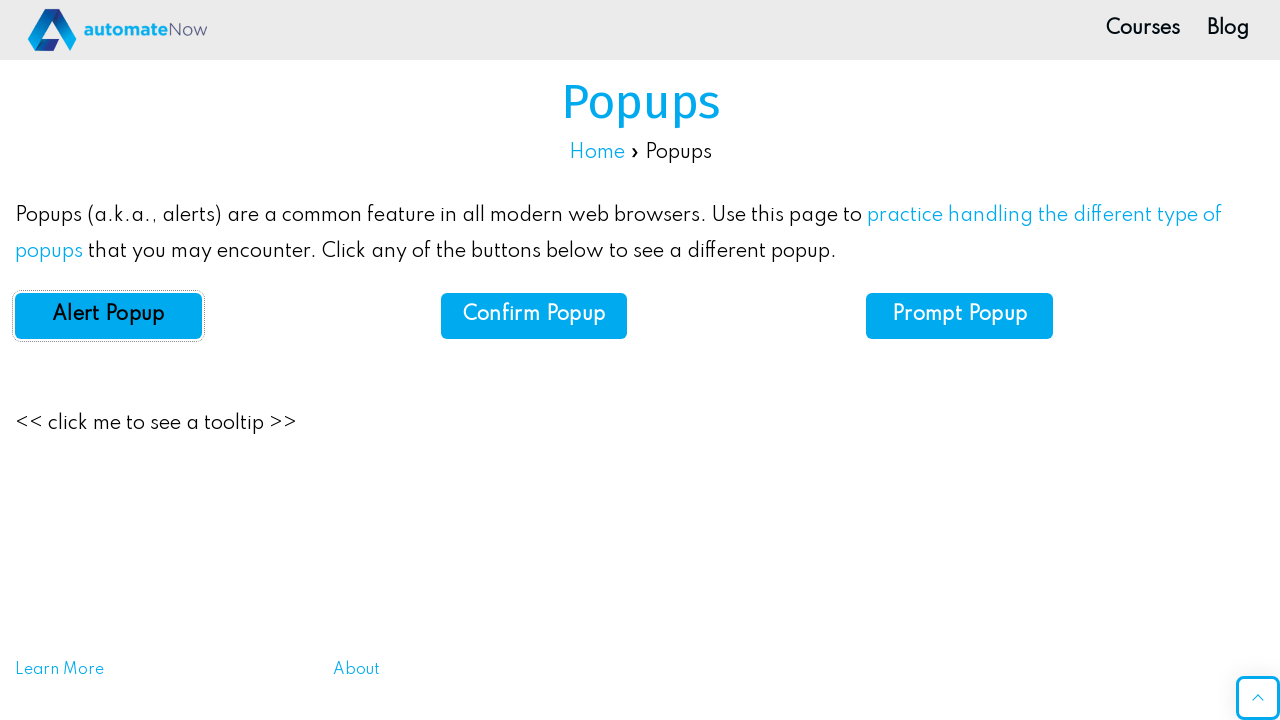

Waited for alert to be processed
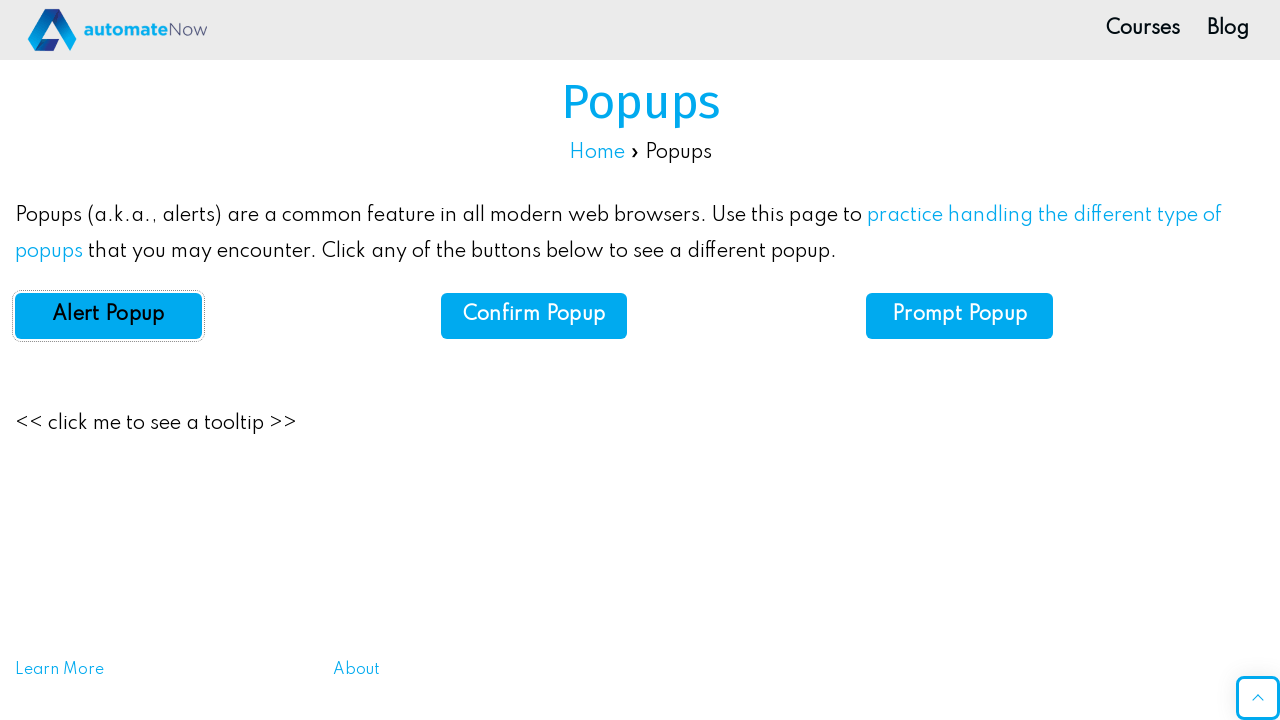

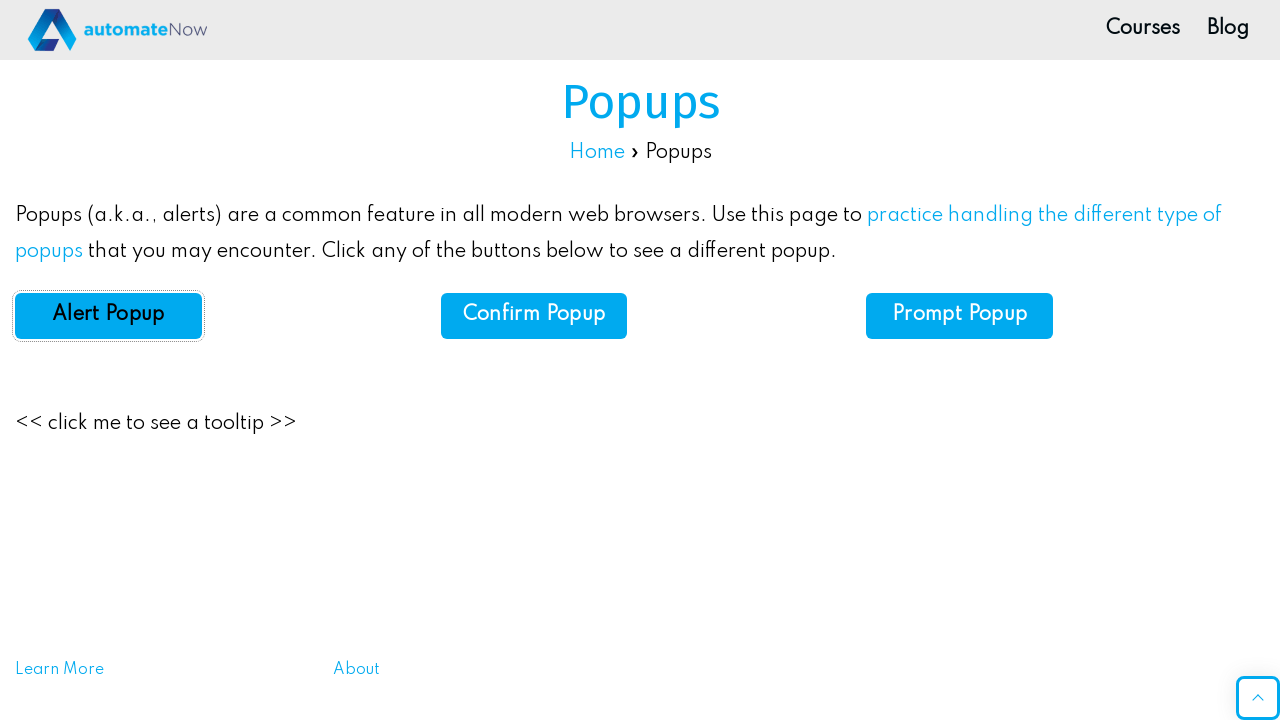